Navigates to a recipes page and verifies the page title is not empty

Starting URL: https://tudogostoso.com.br/receitas

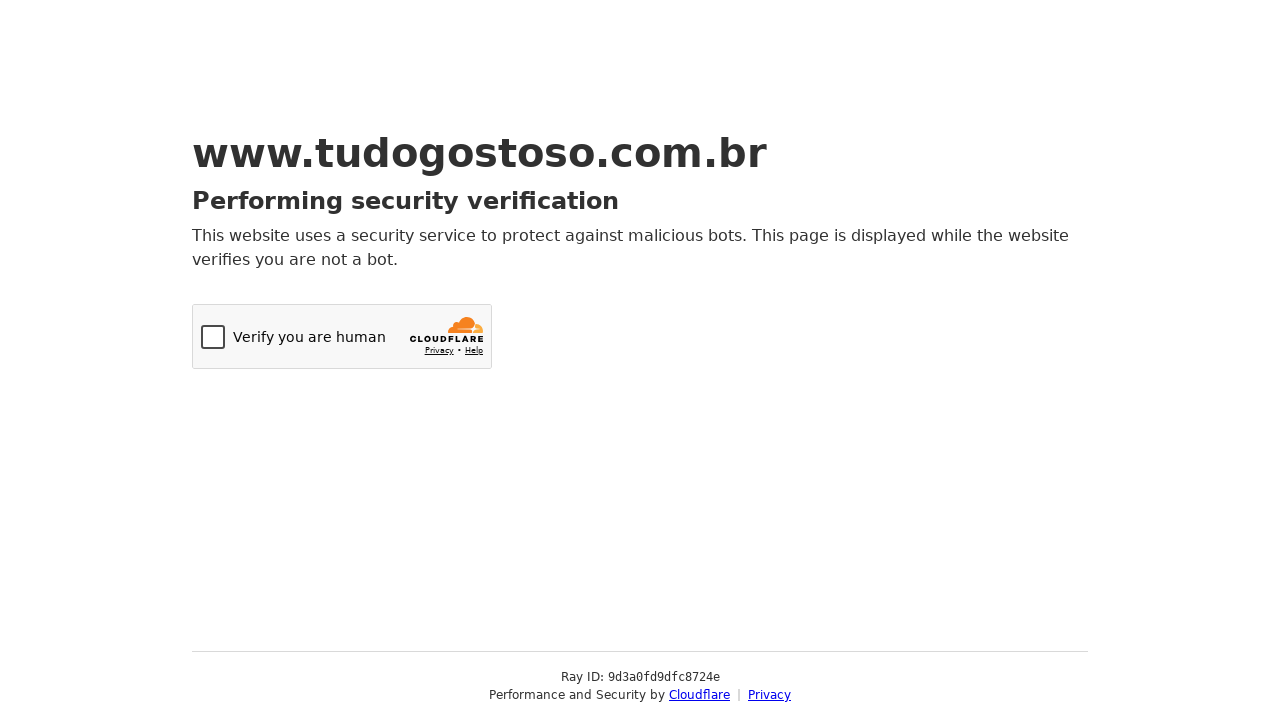

Navigated to recipes page at https://tudogostoso.com.br/receitas
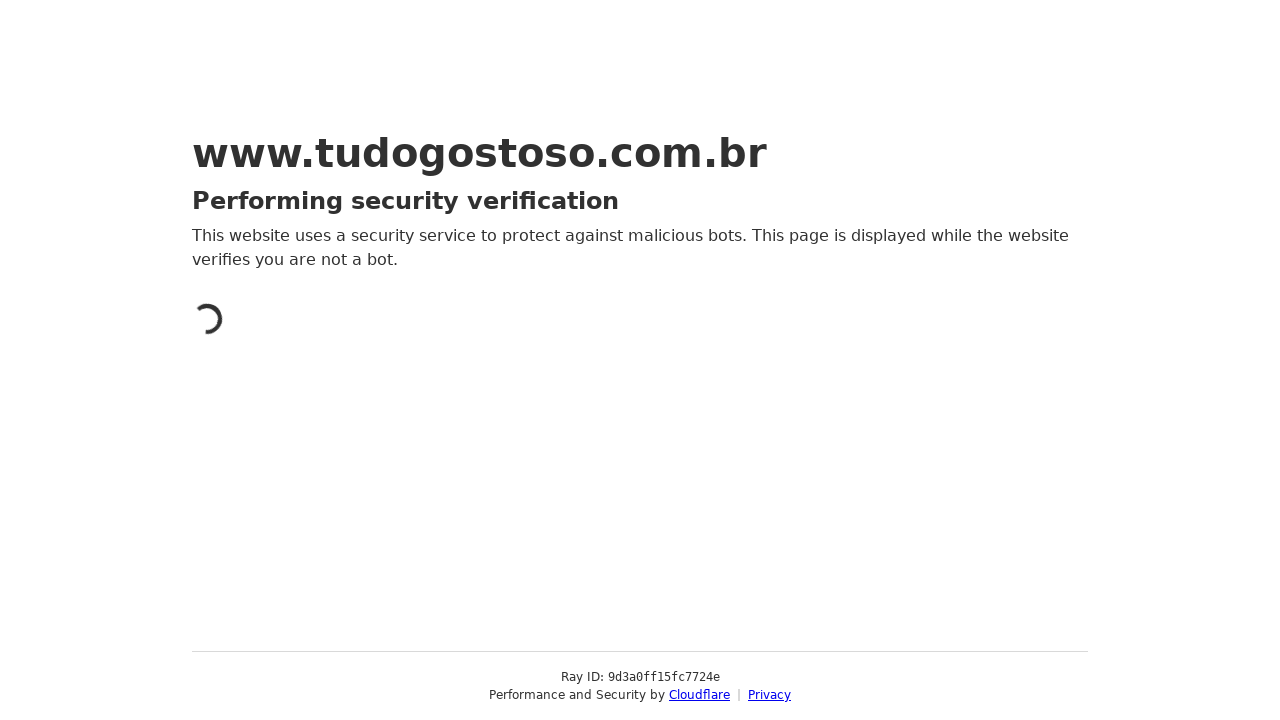

Retrieved page title
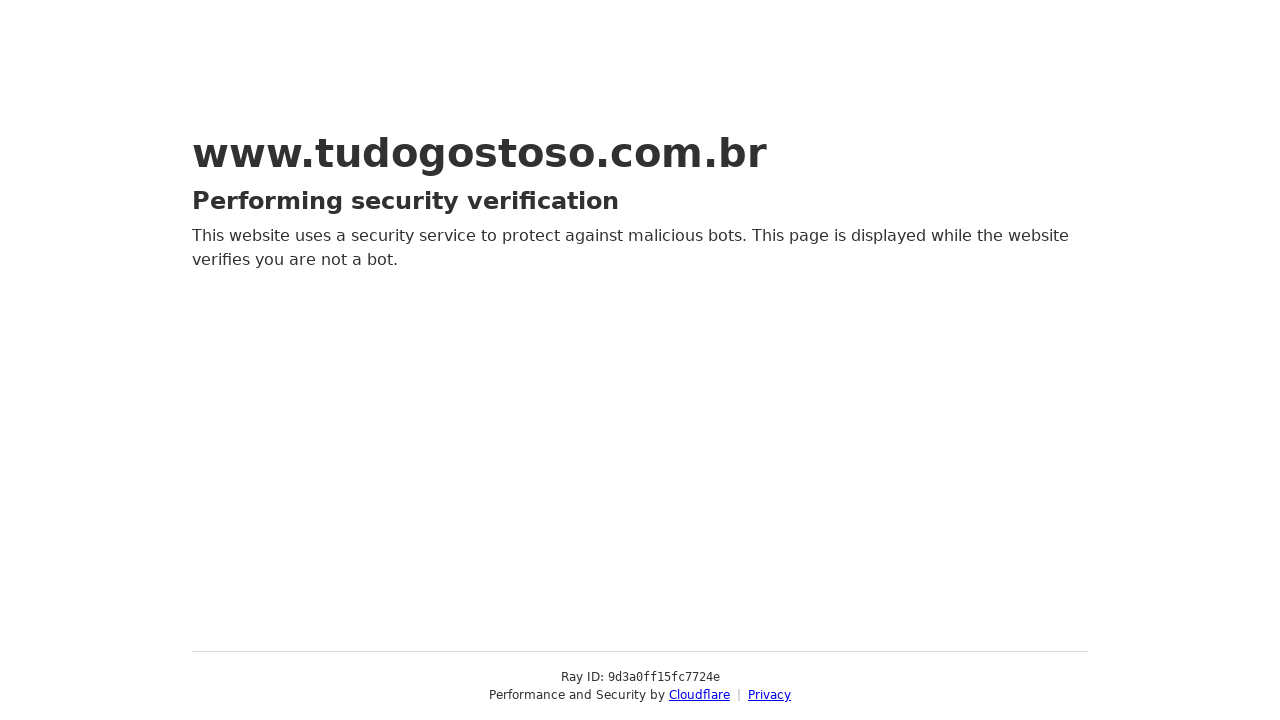

Verified page title is not empty
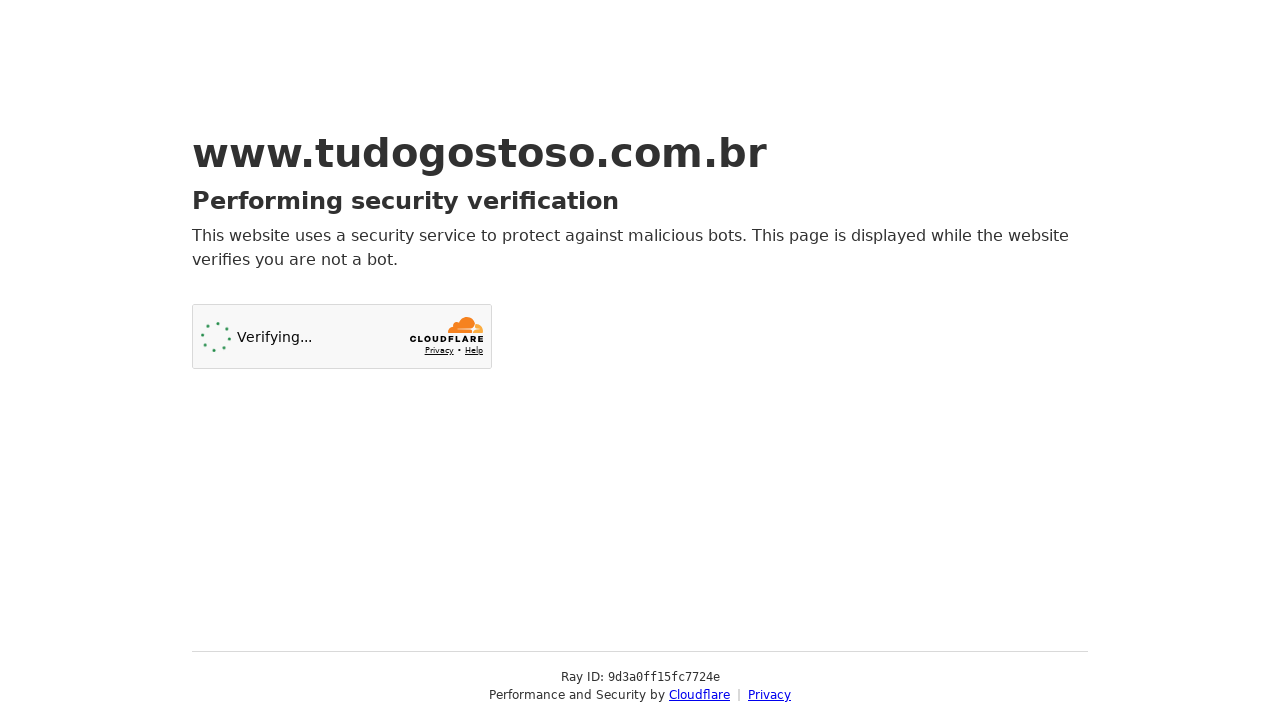

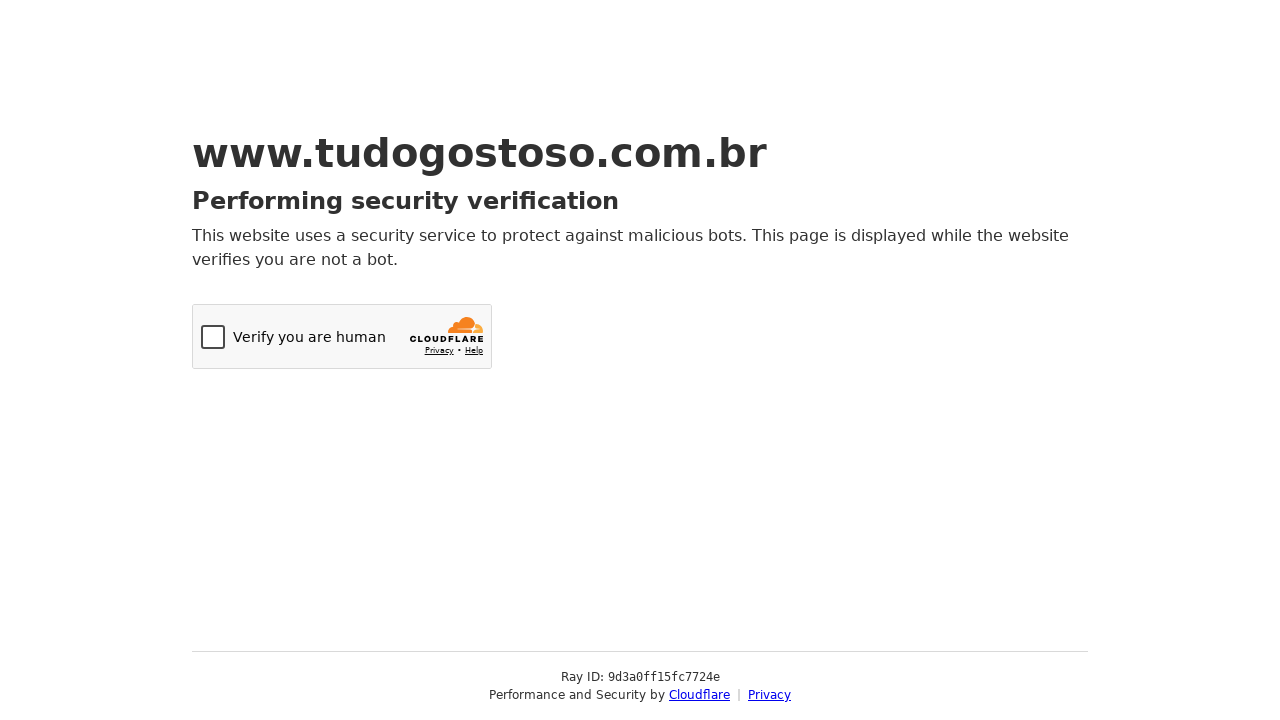